Tests SpiceJet flight booking interface by selecting a destination, date, and increasing the number of adult passengers

Starting URL: https://www.spicejet.com/

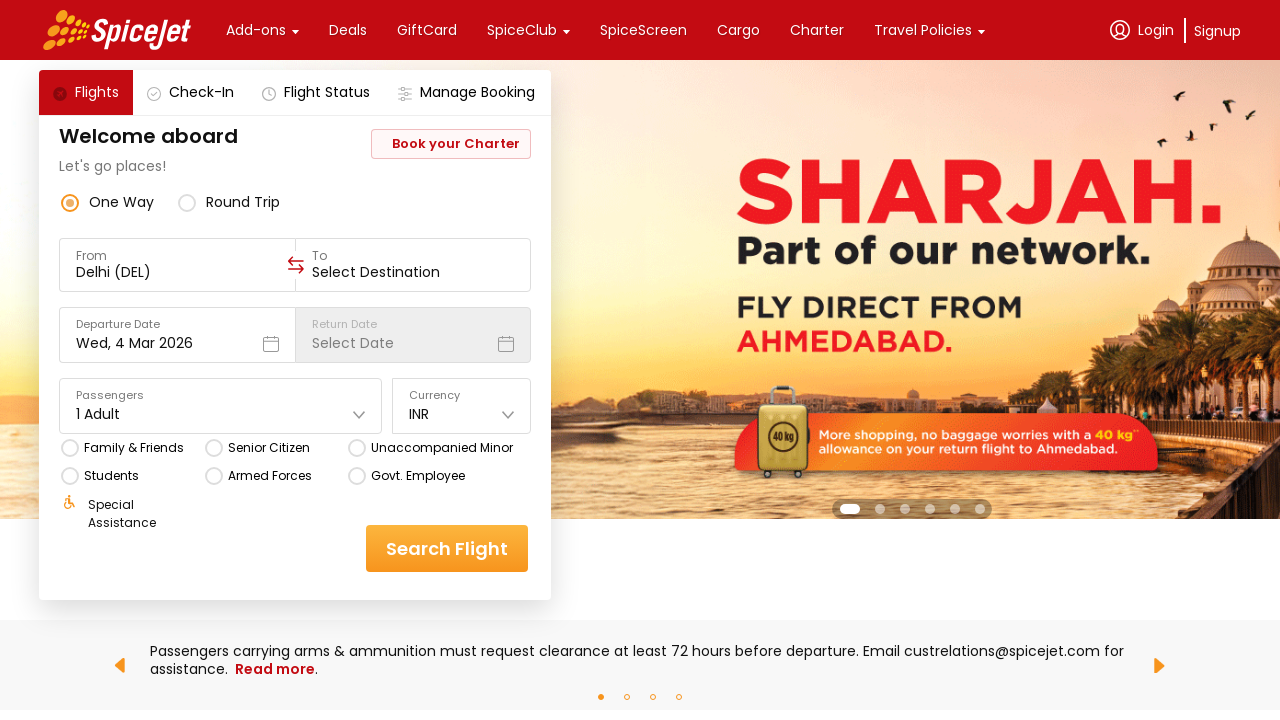

Clicked on destination field at (413, 265) on xpath=//div[@data-testid='to-testID-destination']
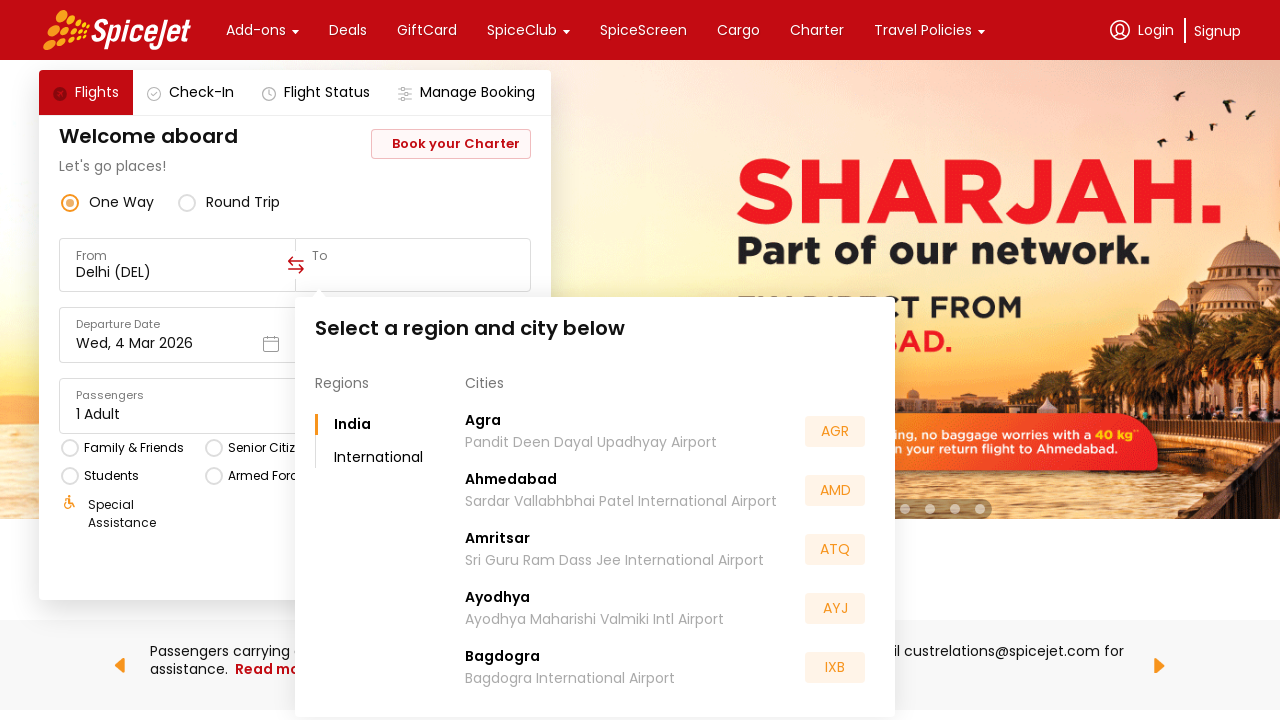

Selected Mumbai (BOM) as destination at (835, 552) on xpath=//div[text()='BOM']
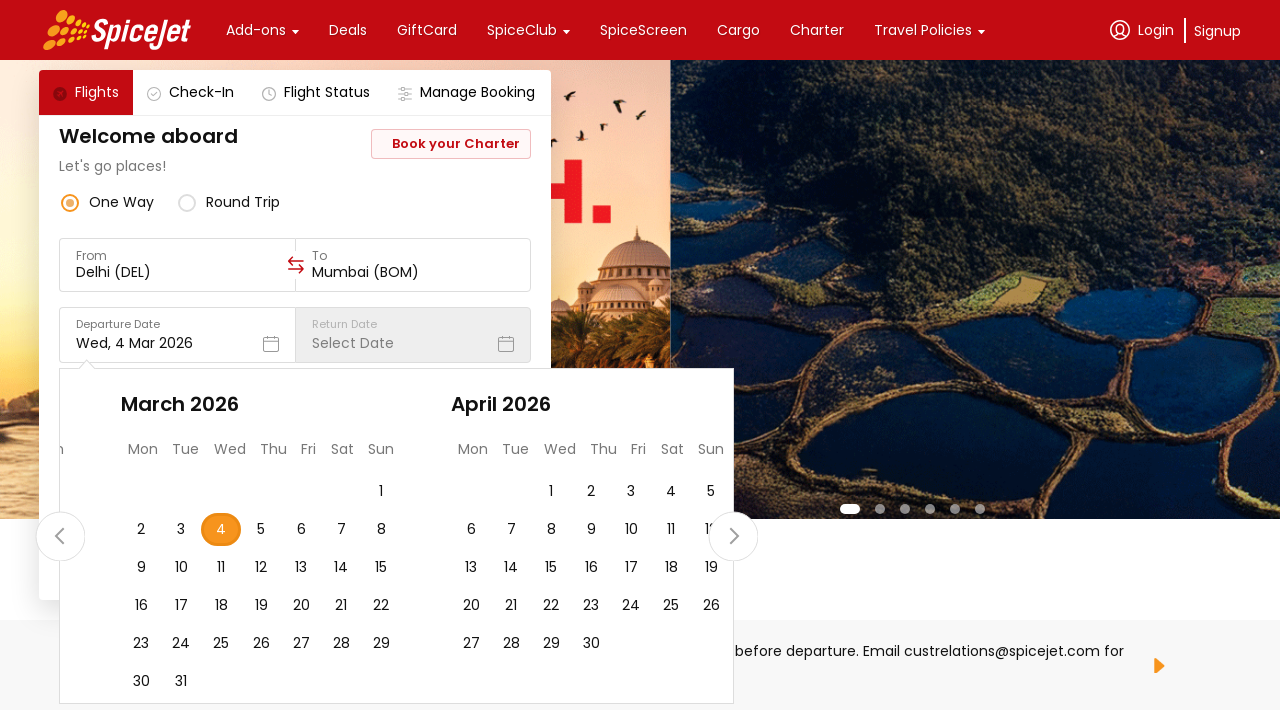

Waited for destination to be set
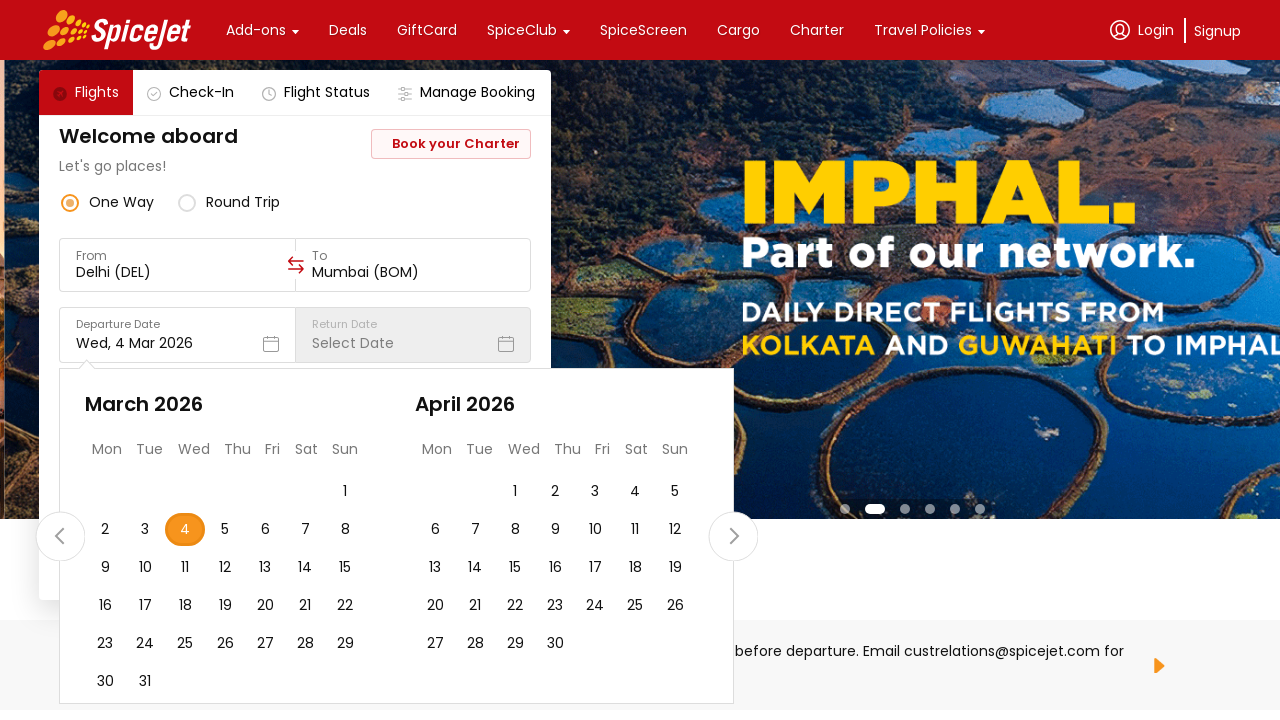

Clicked on date selector at (185, 530) on .r-16ru68a
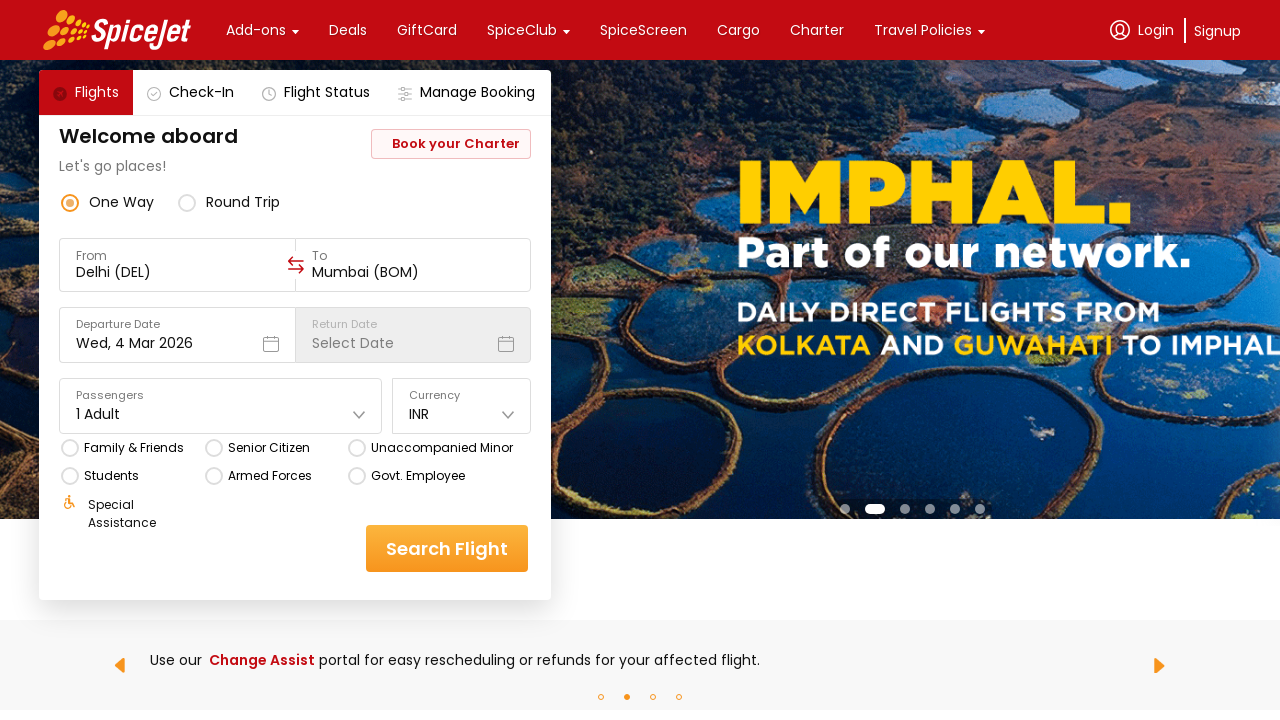

Clicked on travellers dropdown at (221, 406) on xpath=//div[@data-testid='home-page-travellers']
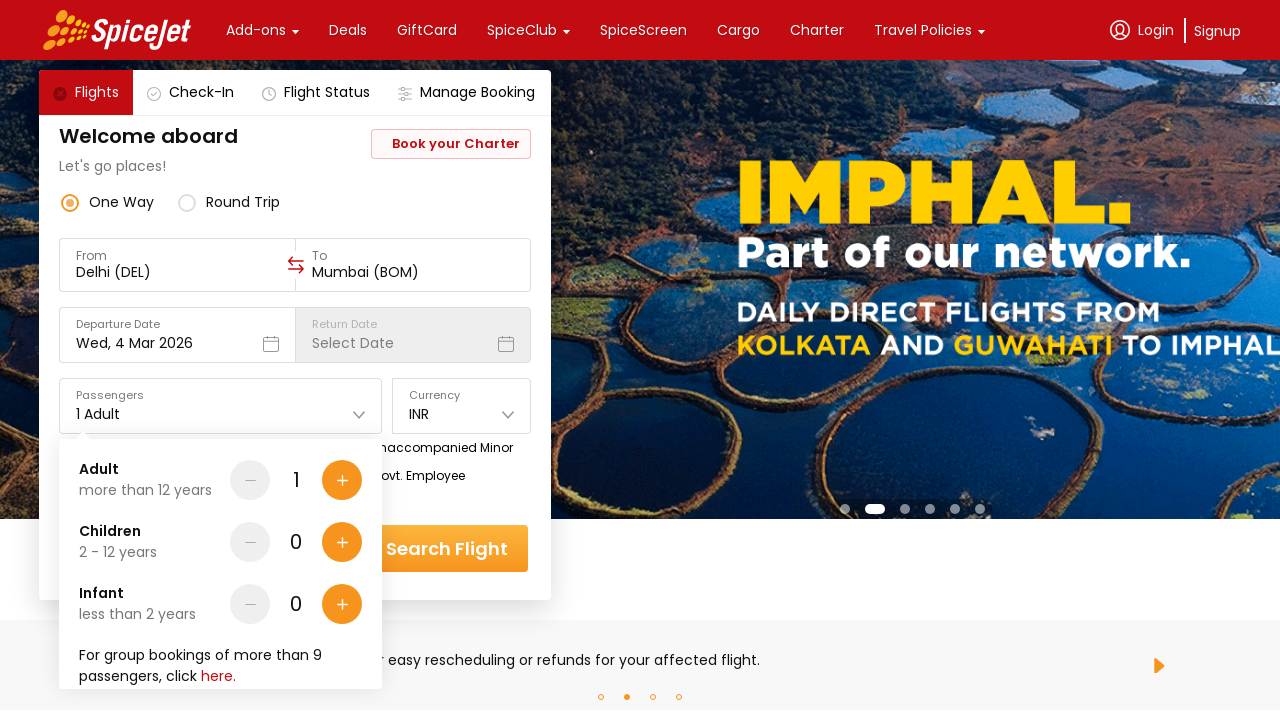

Waited for travellers dropdown to open
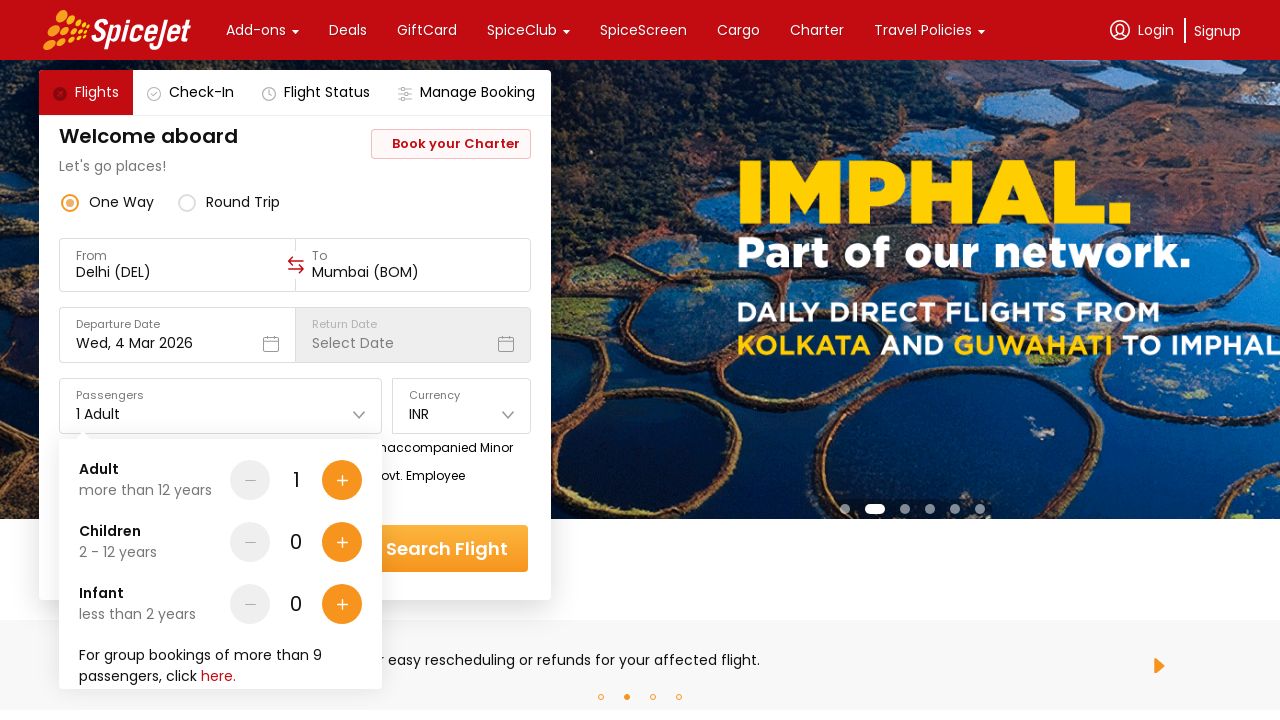

Clicked adult passenger plus button (increment 1/4) at (342, 480) on xpath=//div[@data-testid='Adult-testID-plus-one-cta']
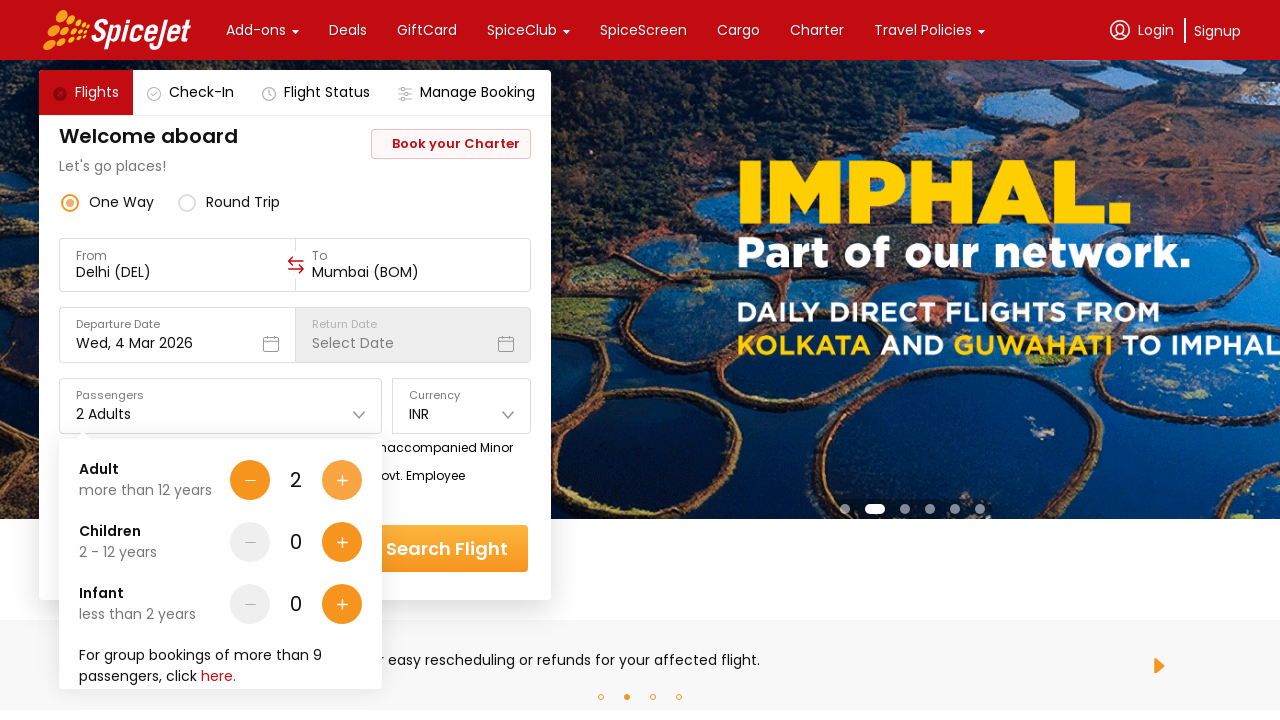

Waited for adult passenger count update (increment 1/4)
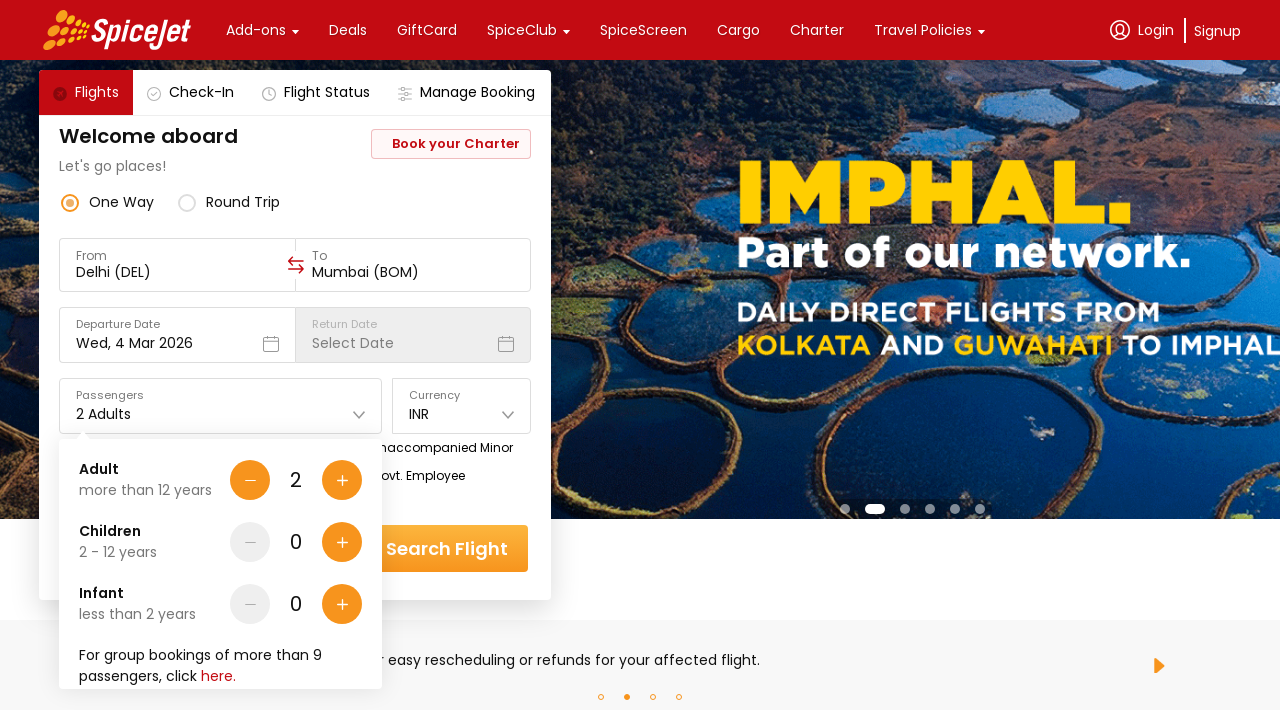

Clicked adult passenger plus button (increment 2/4) at (342, 480) on xpath=//div[@data-testid='Adult-testID-plus-one-cta']
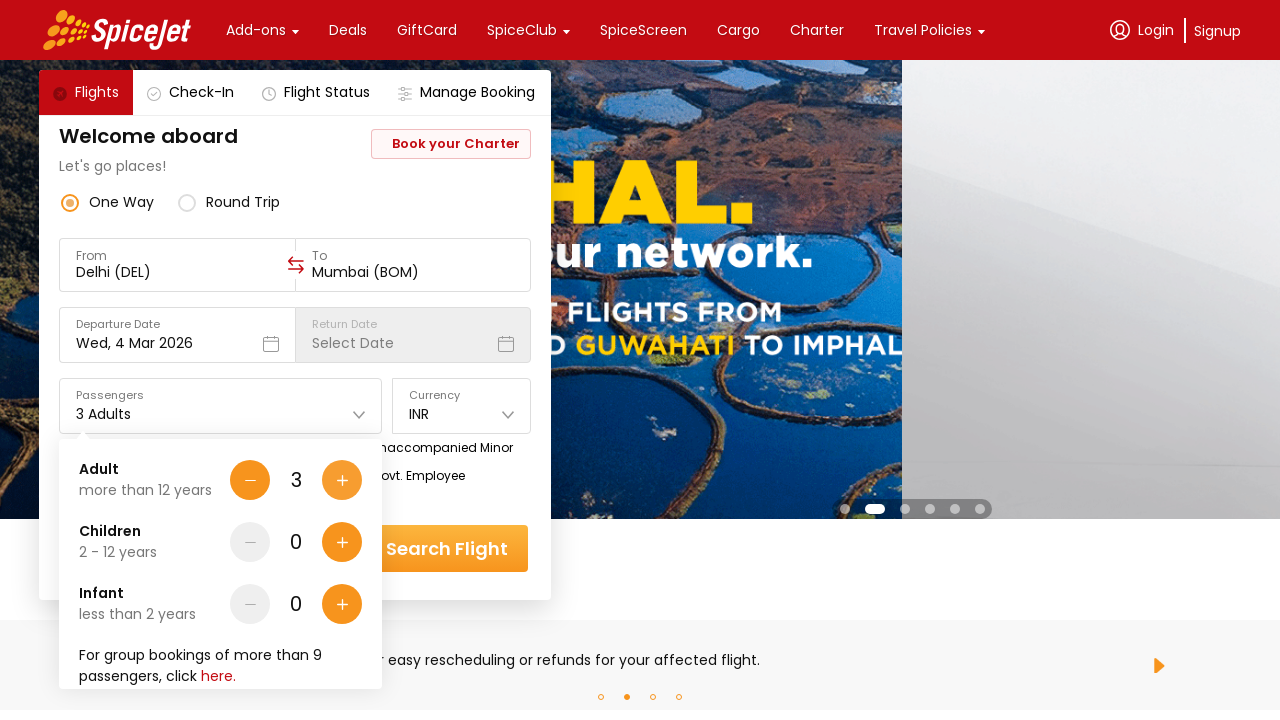

Waited for adult passenger count update (increment 2/4)
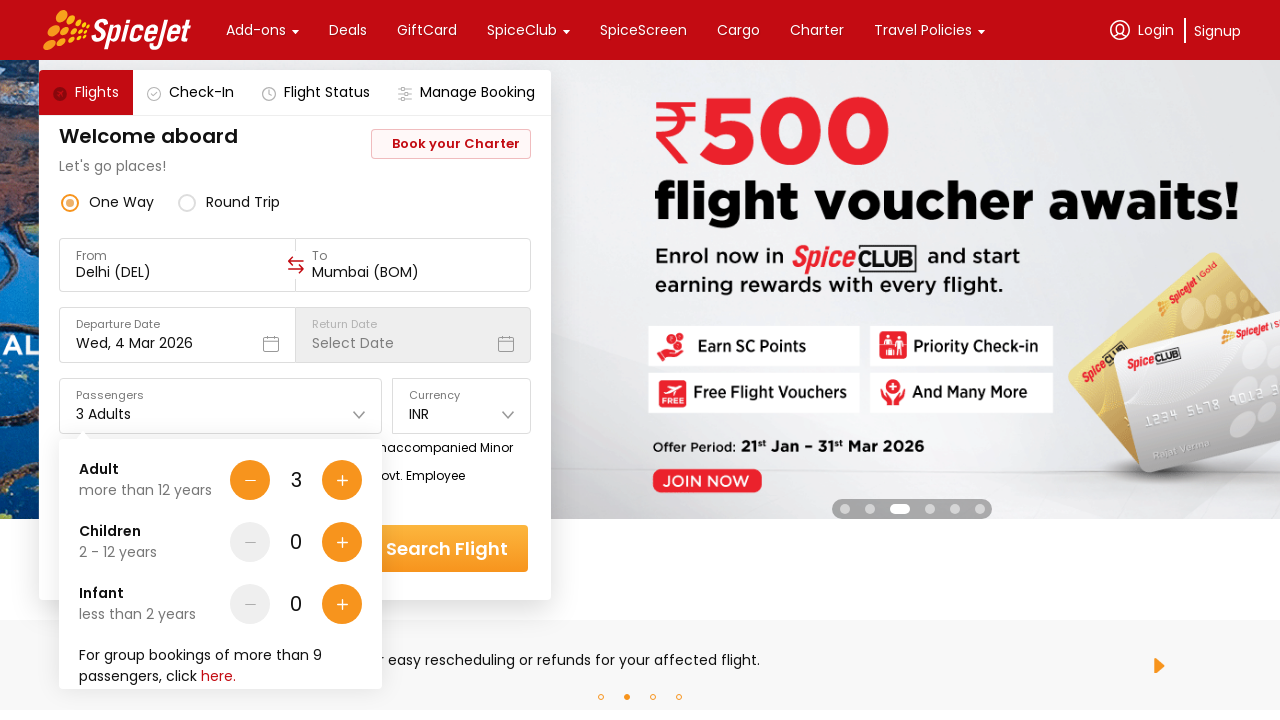

Clicked adult passenger plus button (increment 3/4) at (342, 480) on xpath=//div[@data-testid='Adult-testID-plus-one-cta']
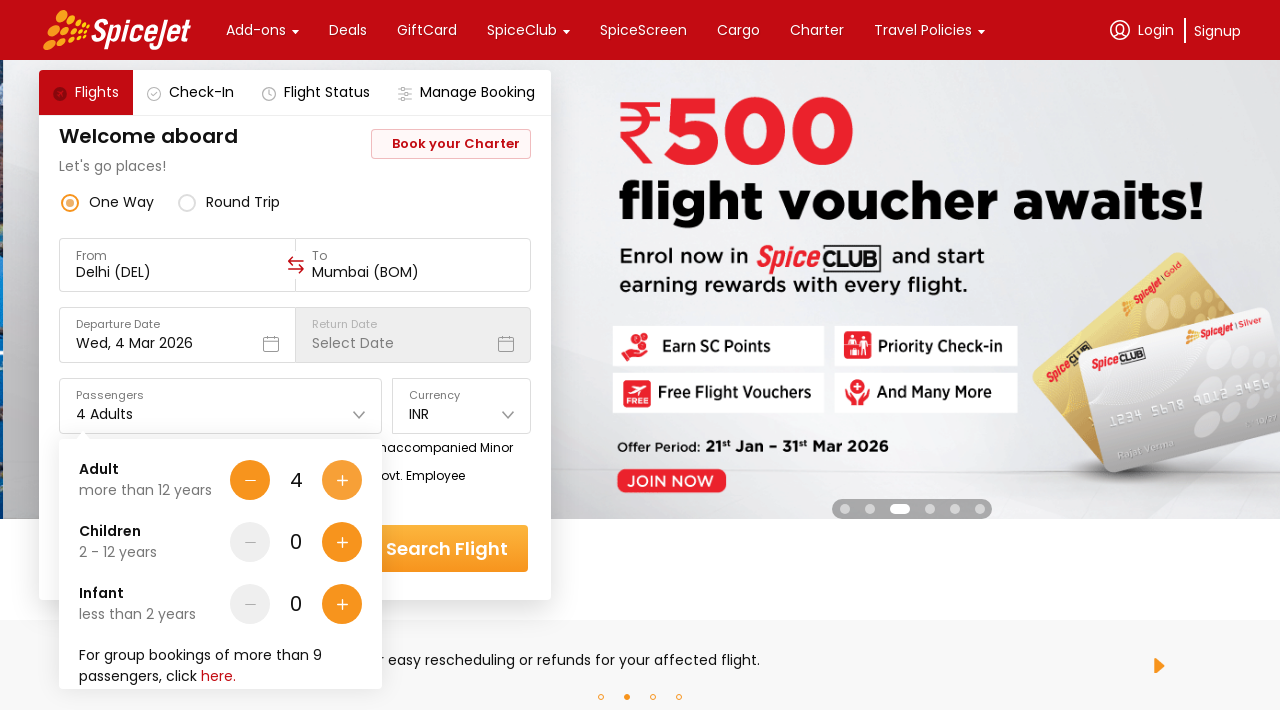

Waited for adult passenger count update (increment 3/4)
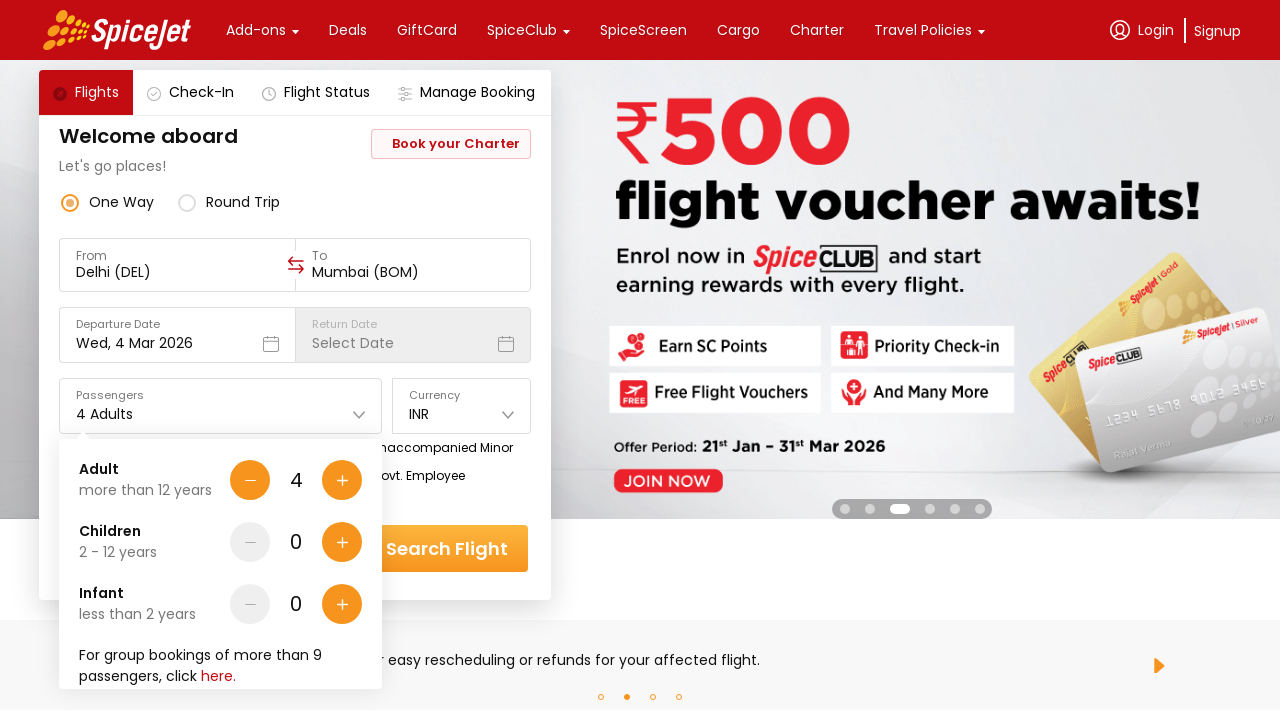

Clicked adult passenger plus button (increment 4/4) at (342, 480) on xpath=//div[@data-testid='Adult-testID-plus-one-cta']
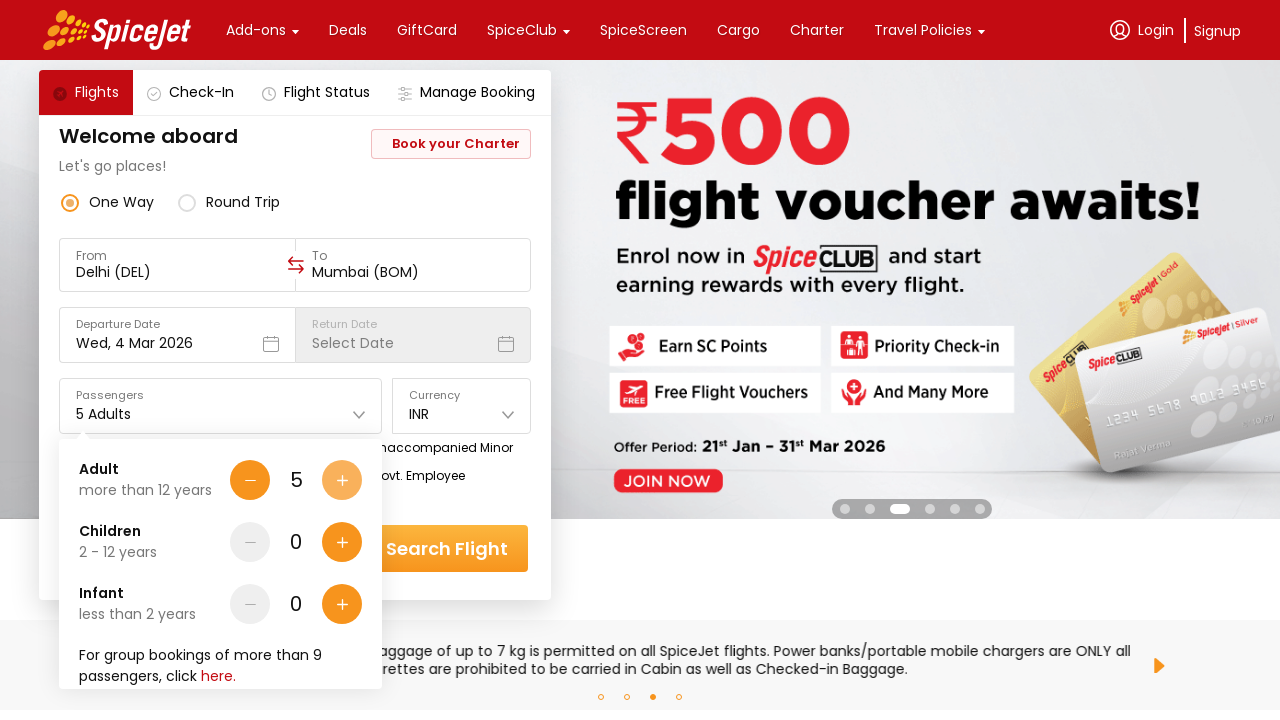

Waited for adult passenger count update (increment 4/4)
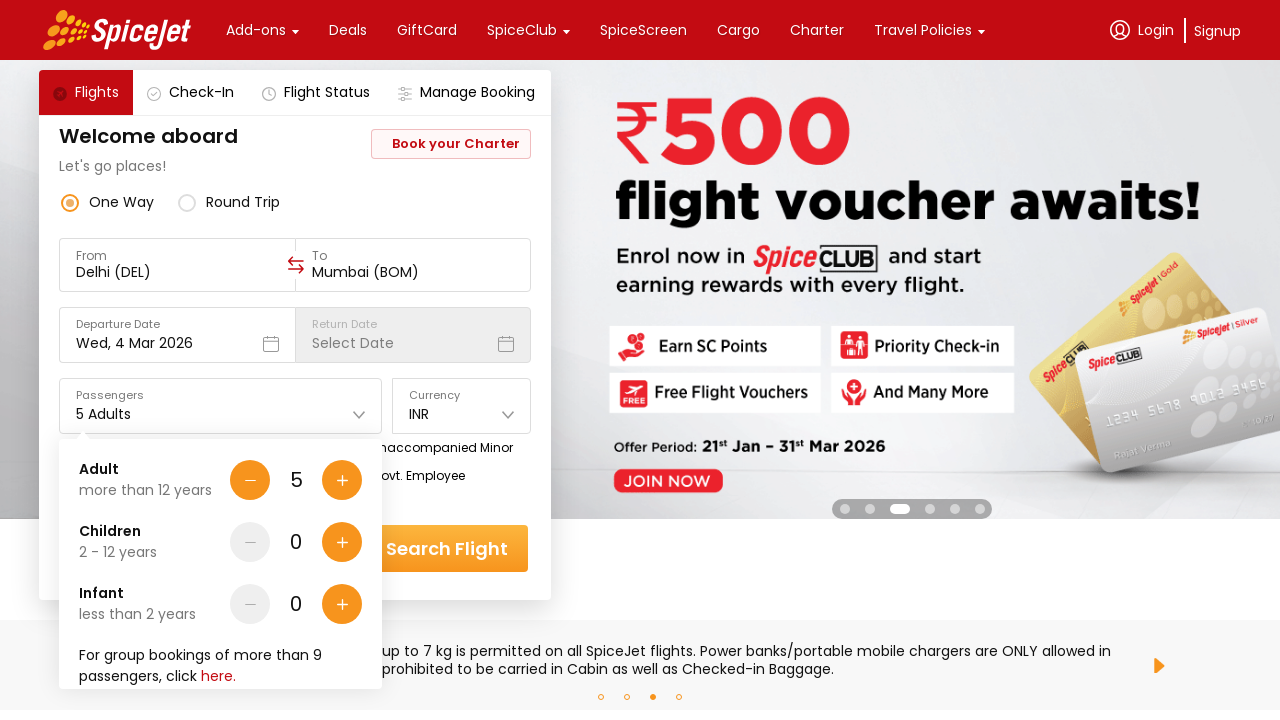

Final wait before closing
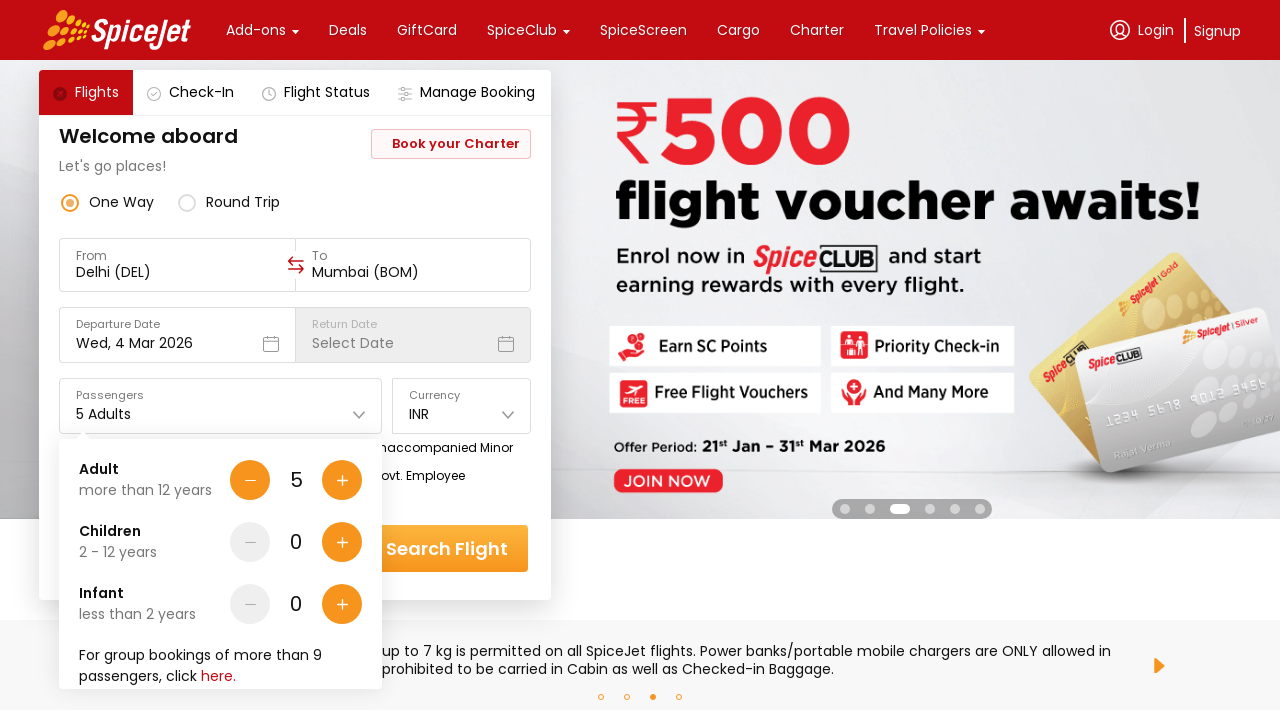

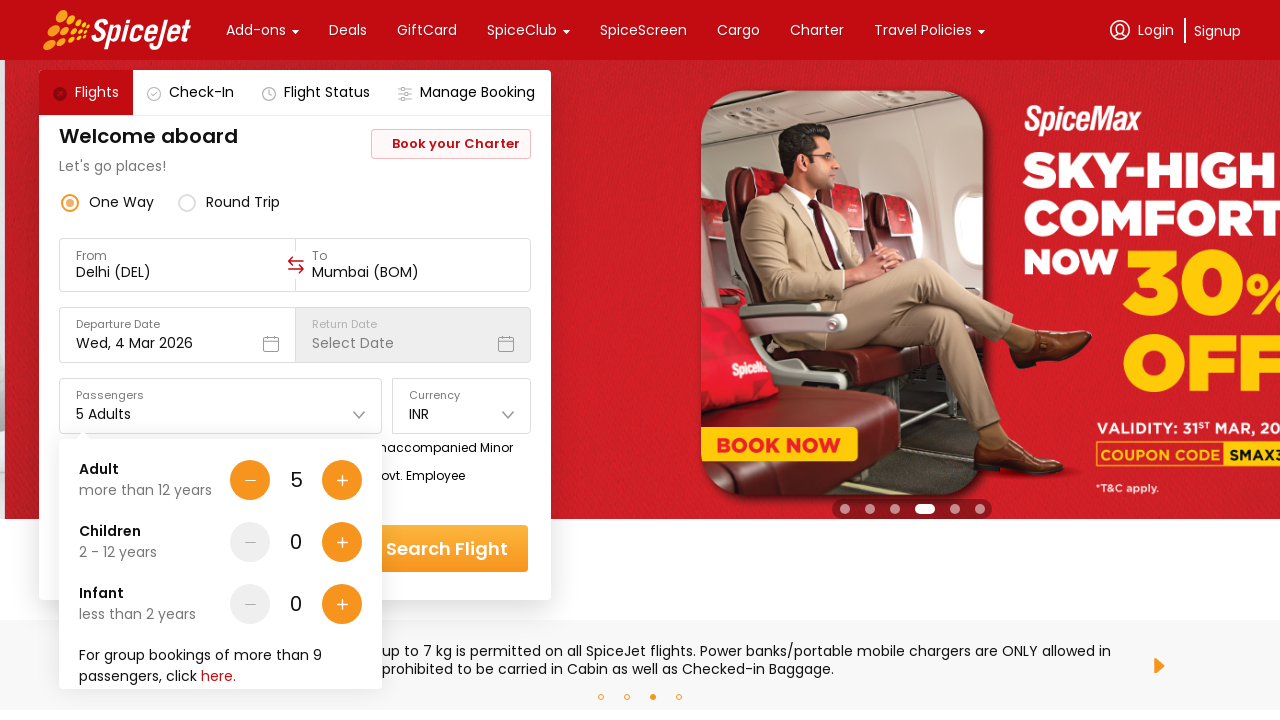